Prints all table body content without using any loops

Starting URL: http://automationbykrishna.com

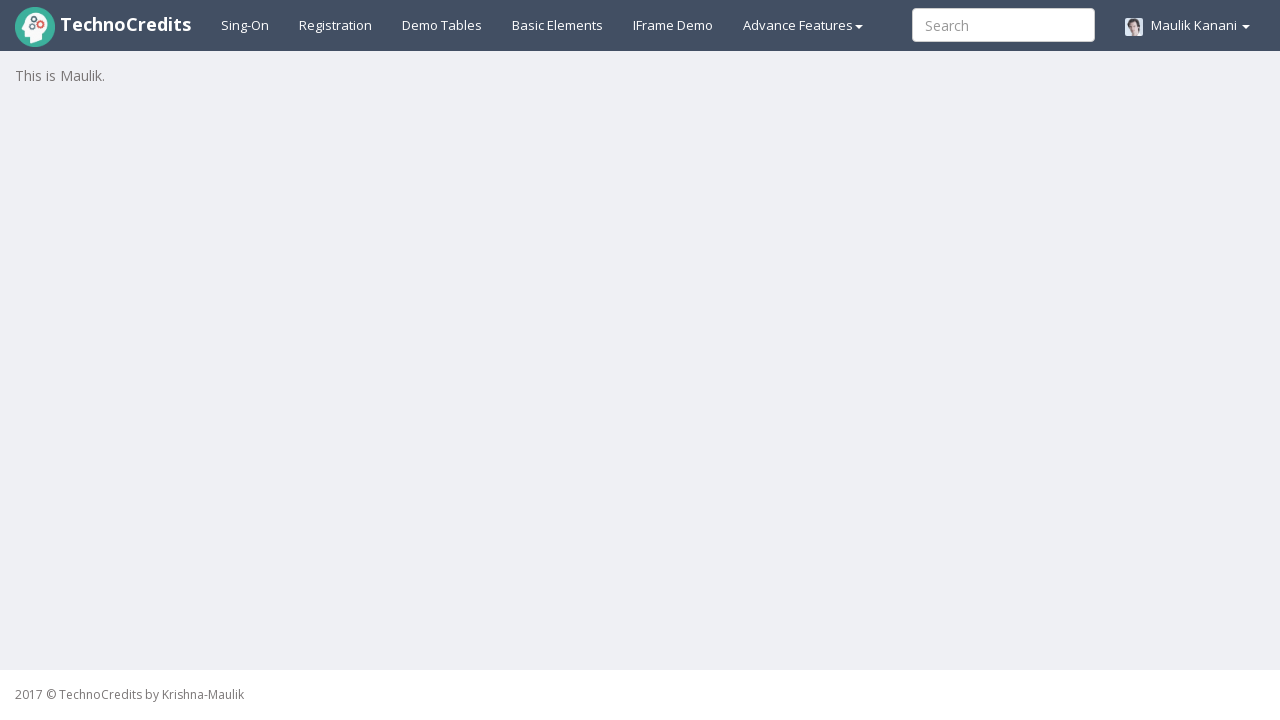

Clicked on Demotable Tab at (442, 25) on xpath=//a[@id='demotable']
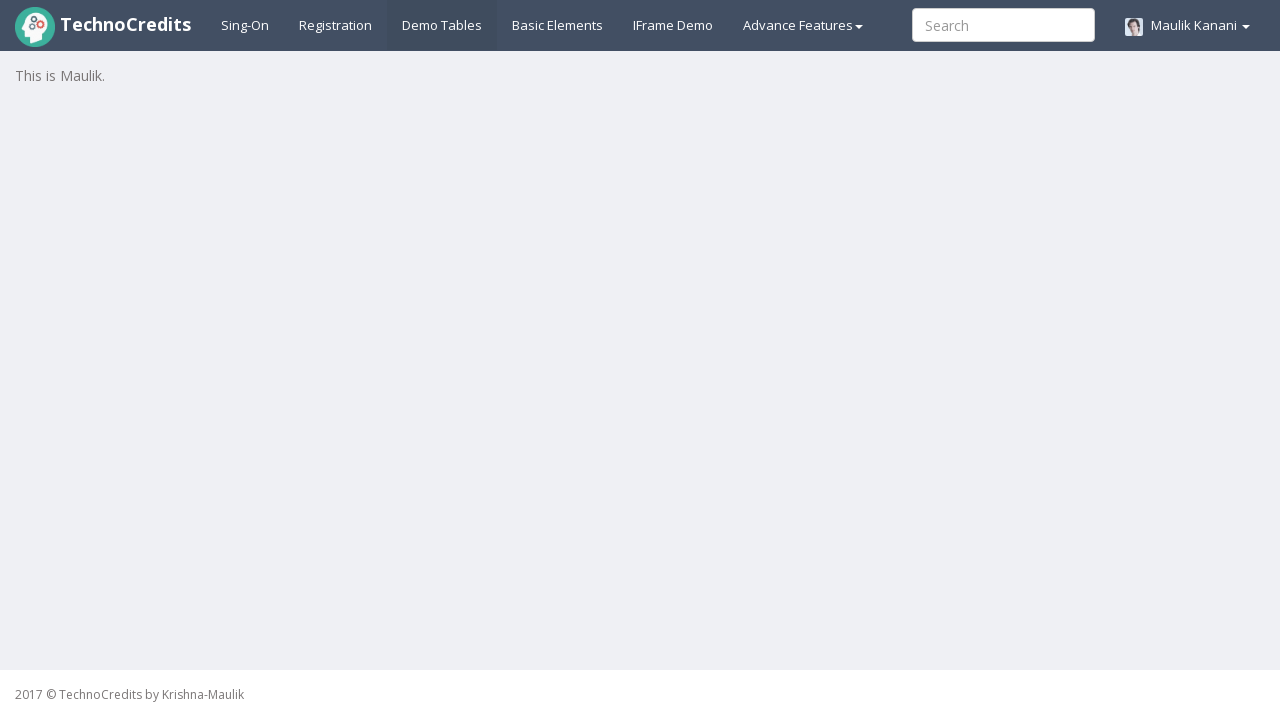

Table with id 'table1' loaded
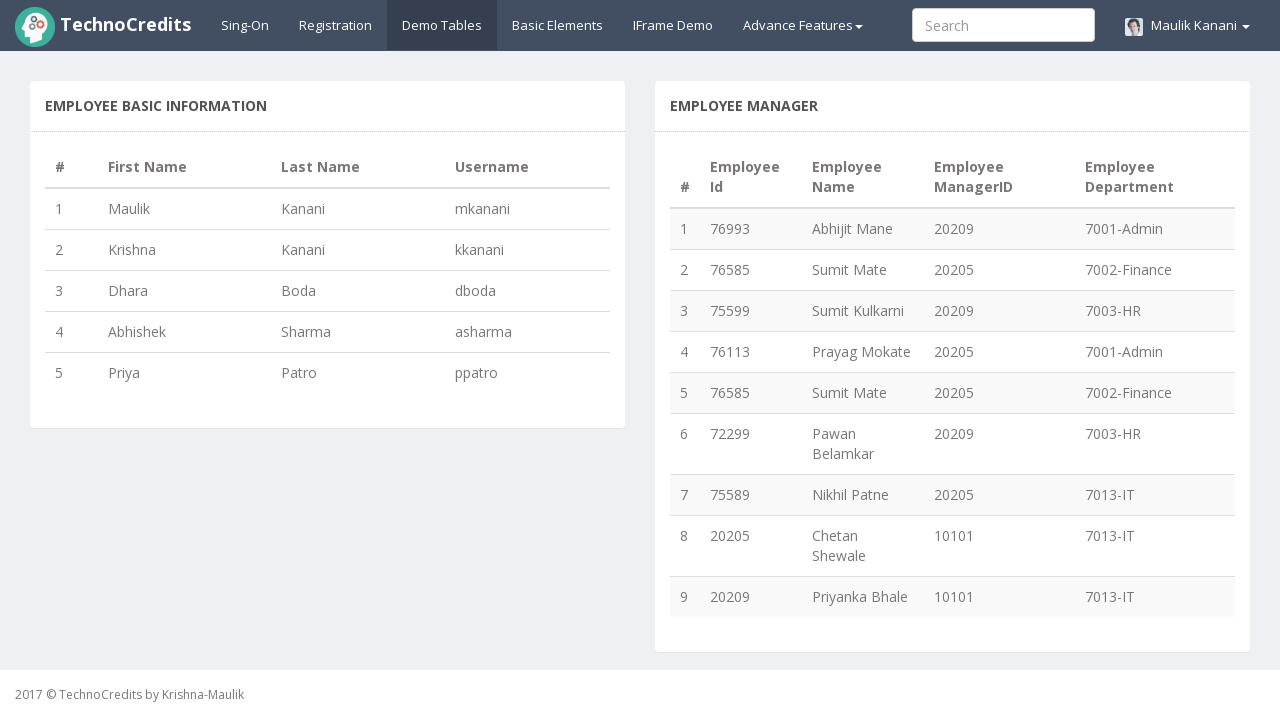

Retrieved all table body content without using loops
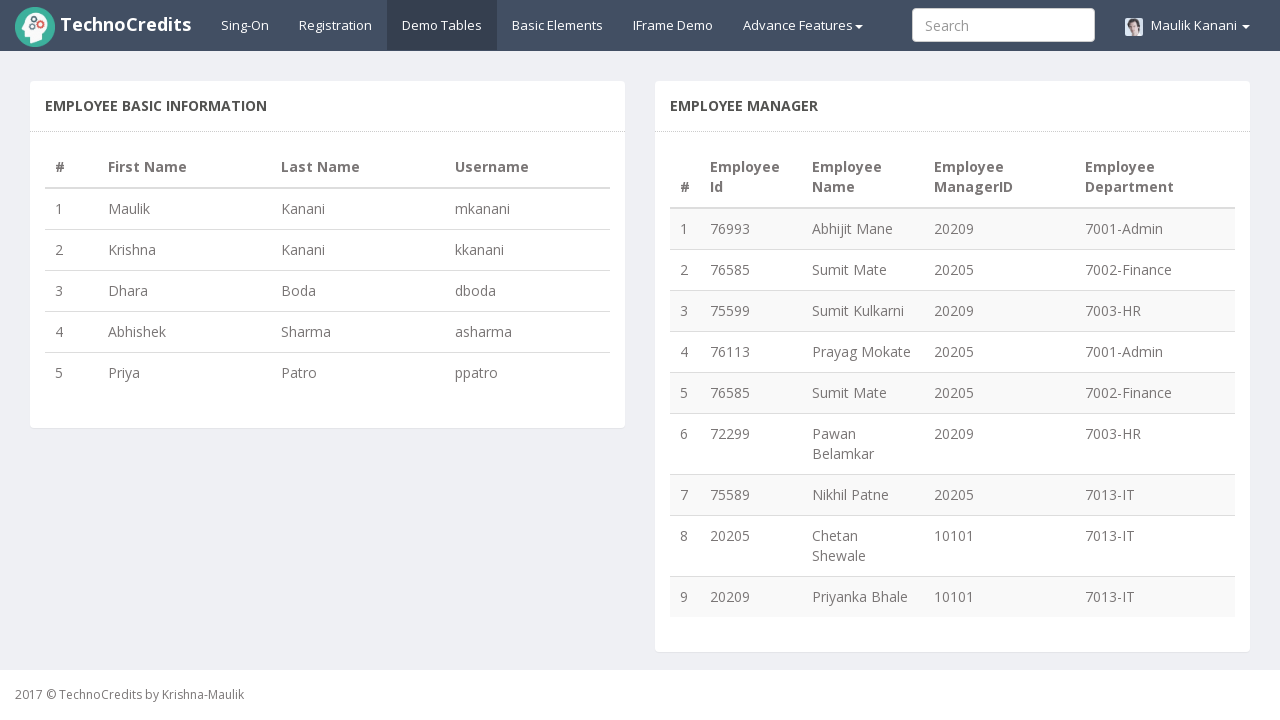

Printed all table body content
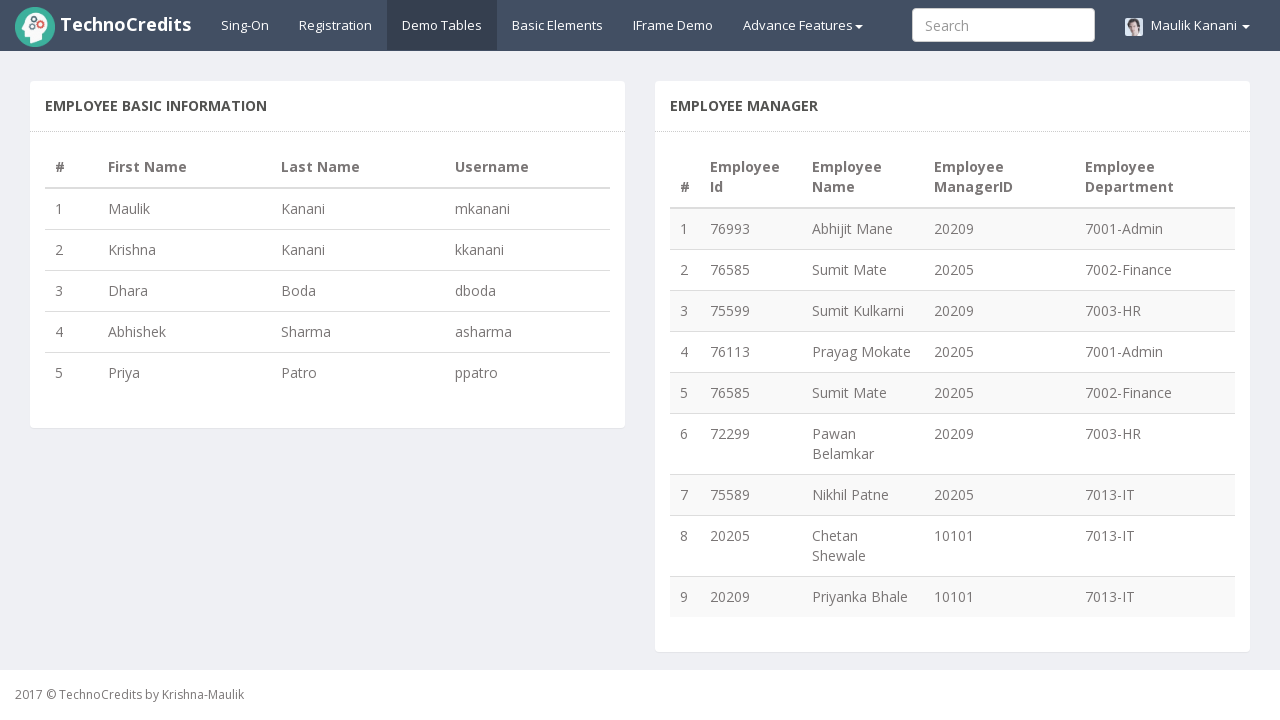

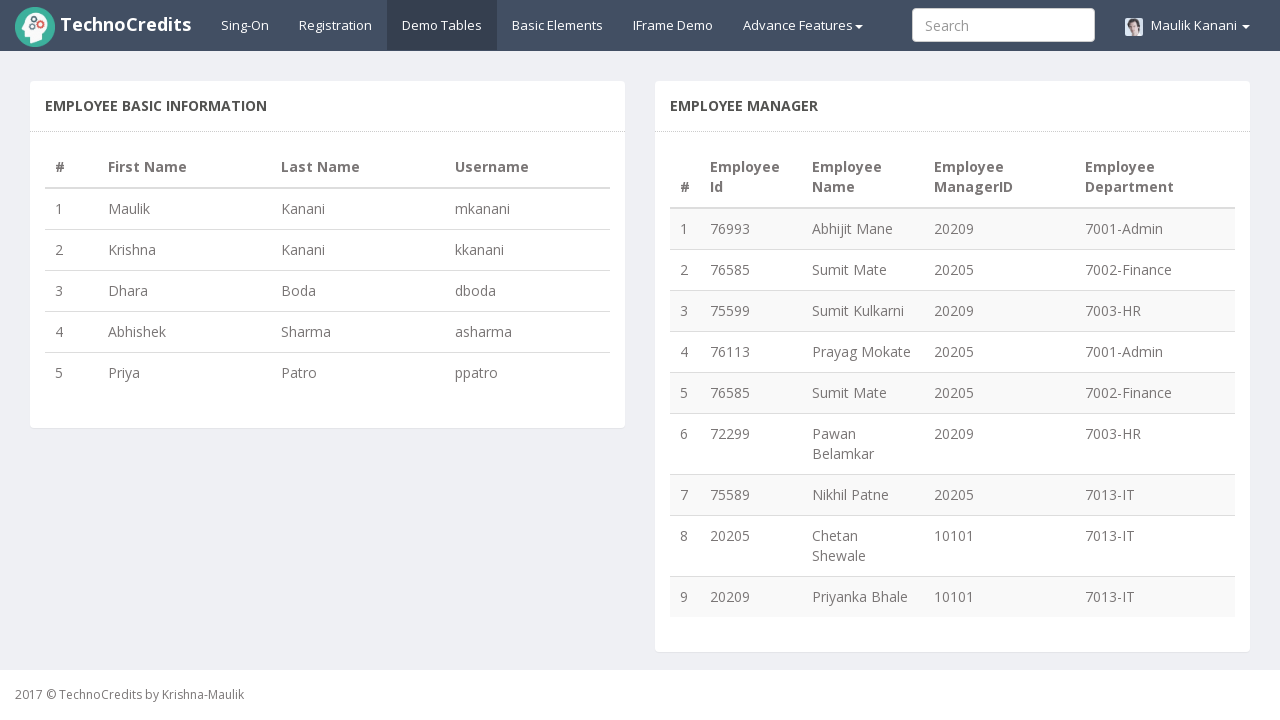